Tests the product sorting functionality on Bluestone jewelry website by navigating to Diamond Rings category and sorting products by price from low to high

Starting URL: https://www.bluestone.com/

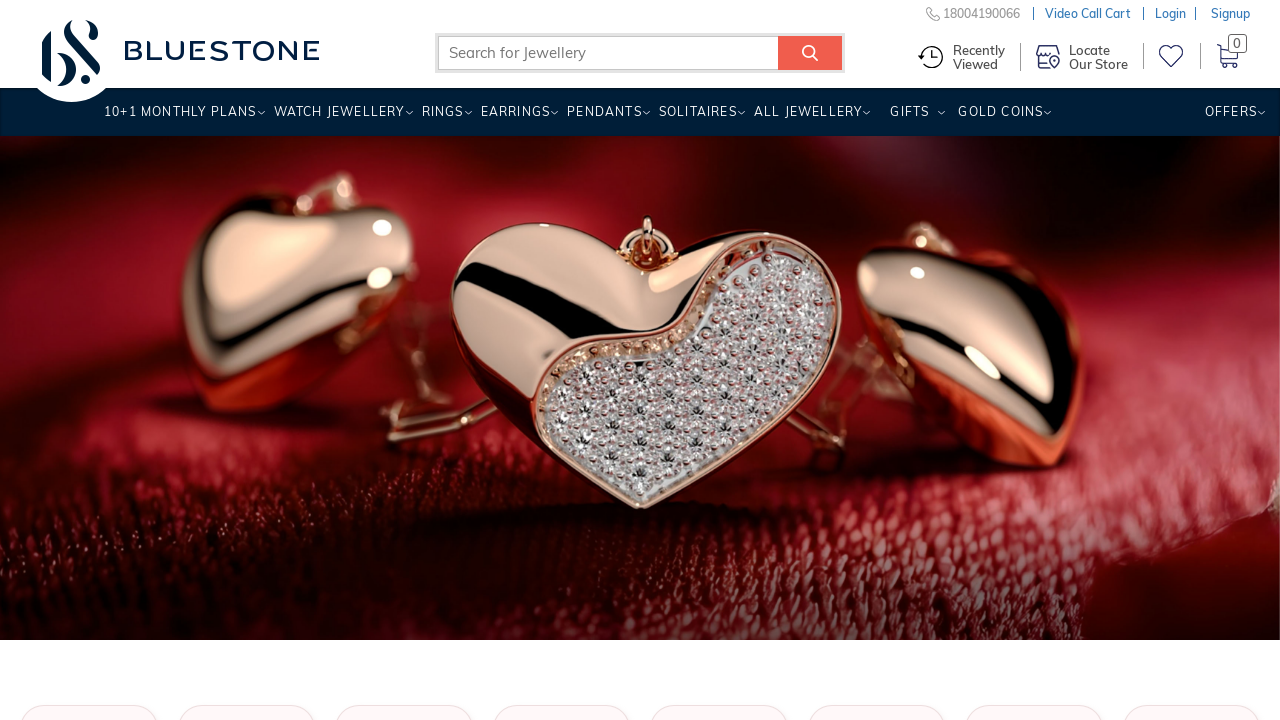

Hovered over Rings menu item at (442, 119) on xpath=//a[text()='Rings ']
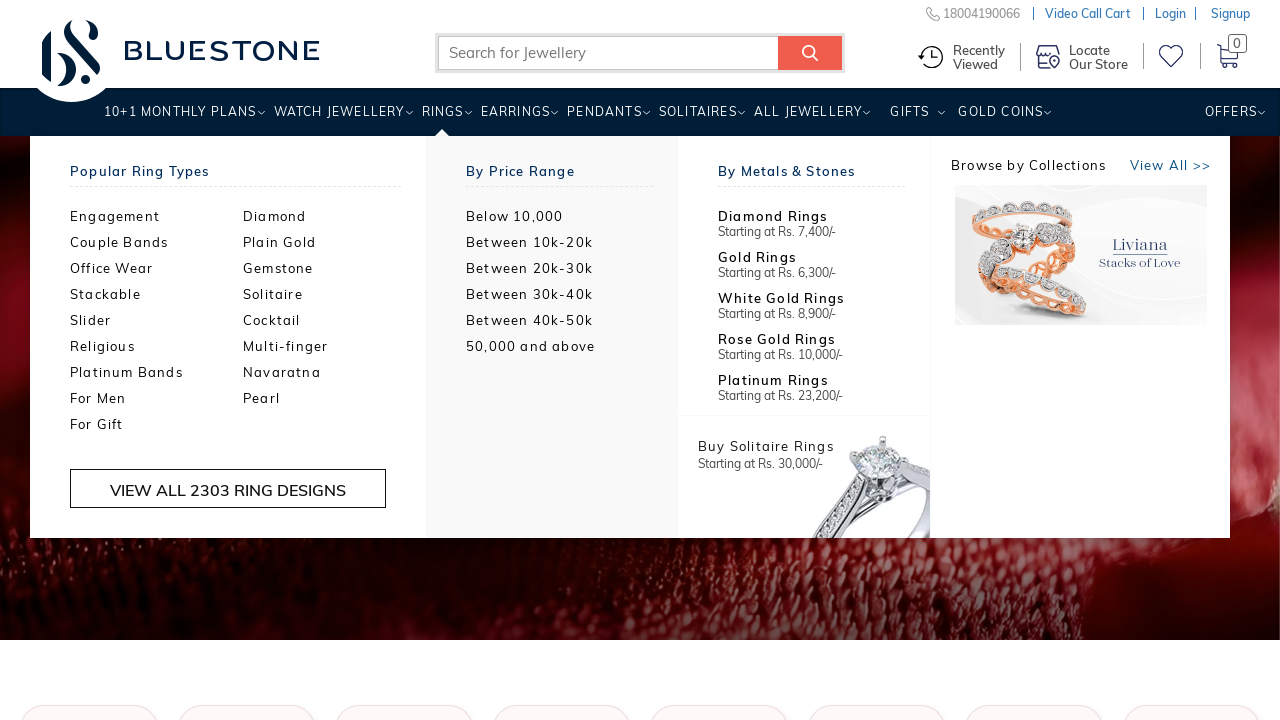

Clicked on Diamond Rings submenu at (330, 216) on xpath=//li[2]/a[@title='Diamond Rings']
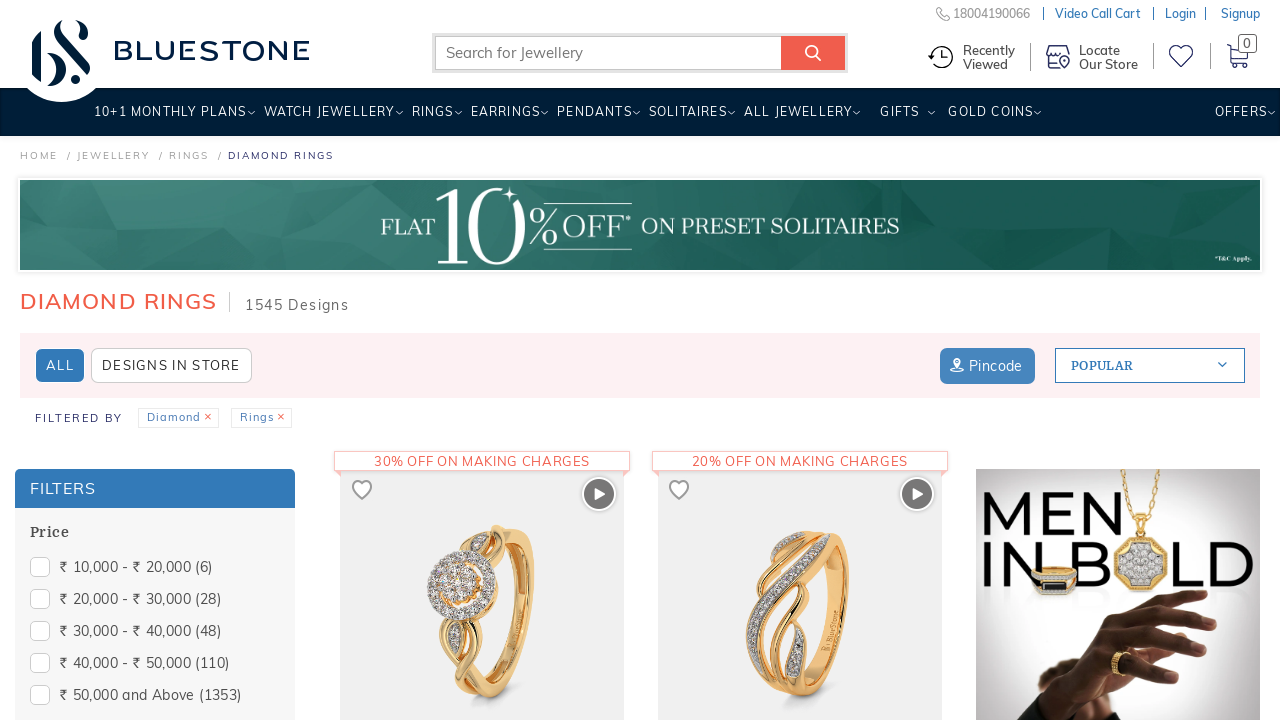

Product prices loaded on Diamond Rings page
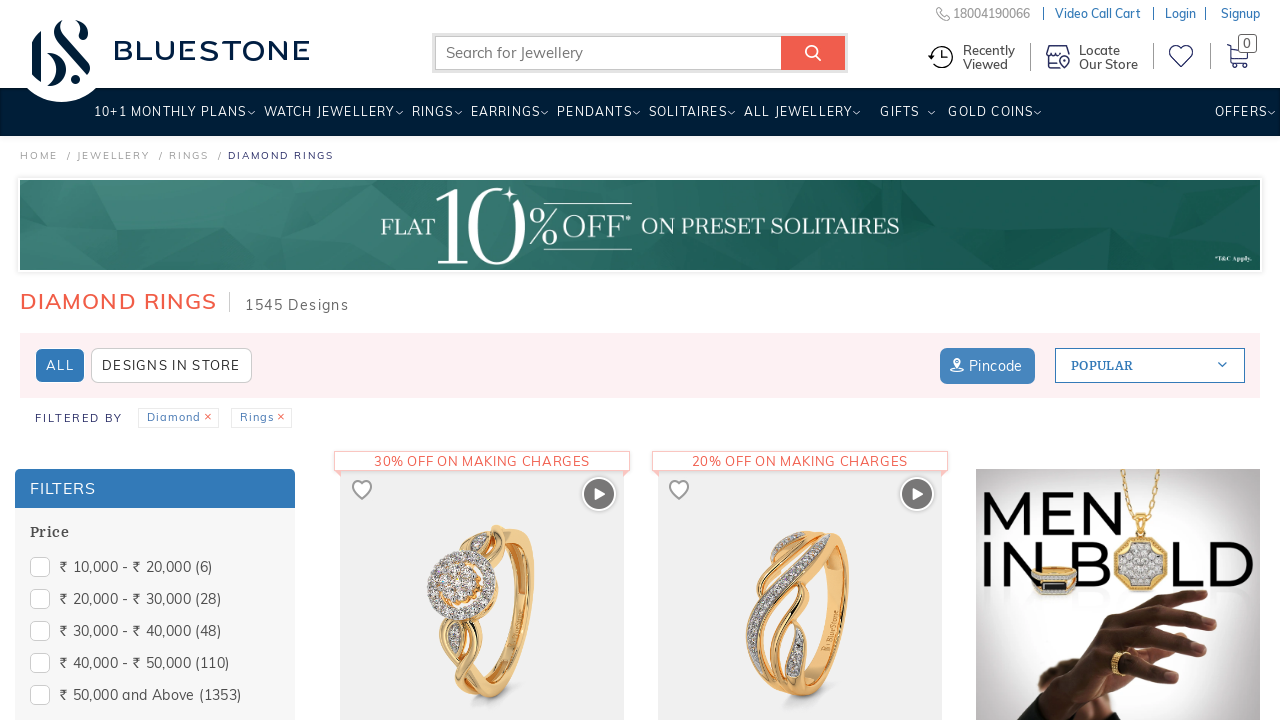

Hovered over Popular/Sort dropdown at (1150, 366) on xpath=//span[contains(.,' Popular ')]/parent::span
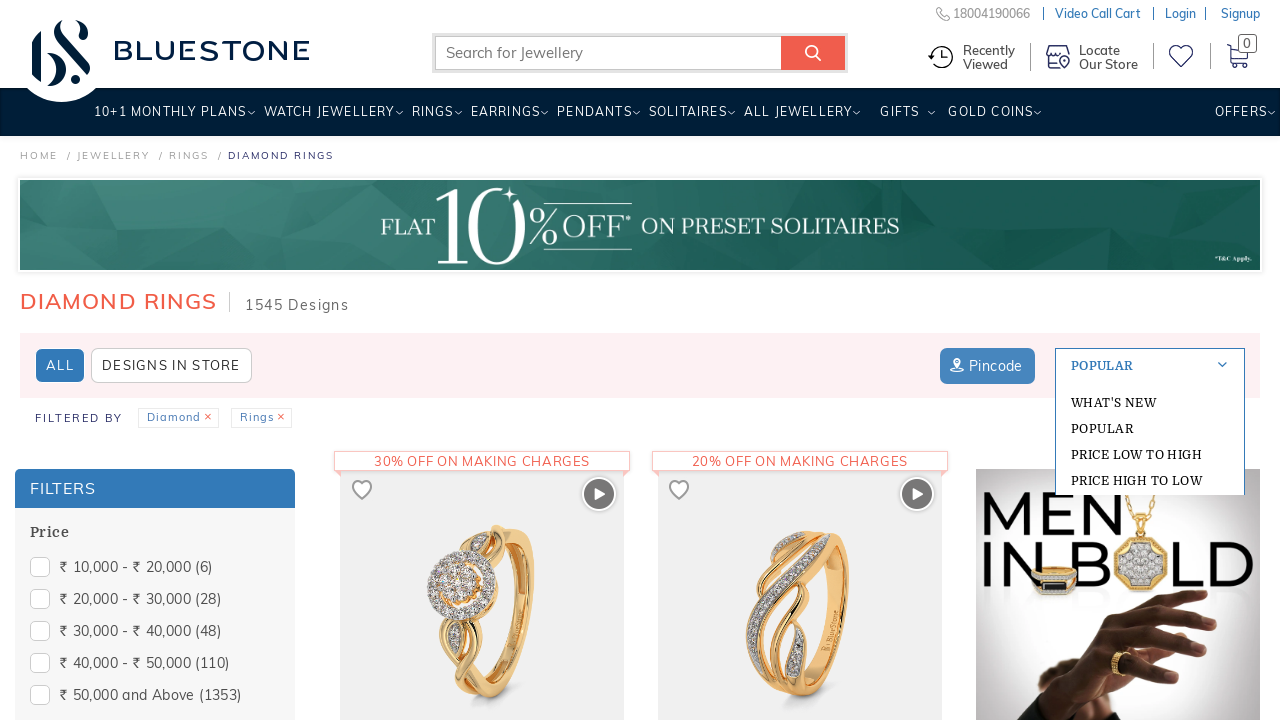

Clicked on Price Low to High sort option at (1150, 454) on xpath=//a[contains(.,'Price Low to High ')]
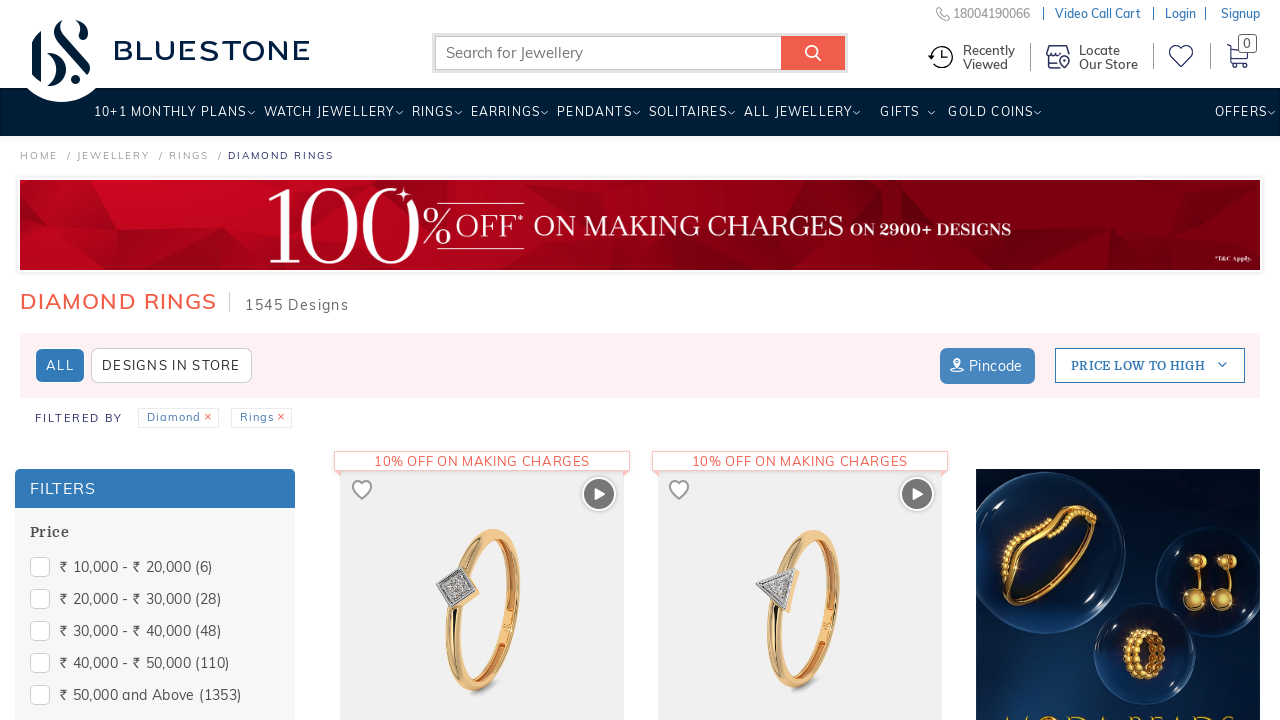

Sorted products by price (low to high) loaded successfully
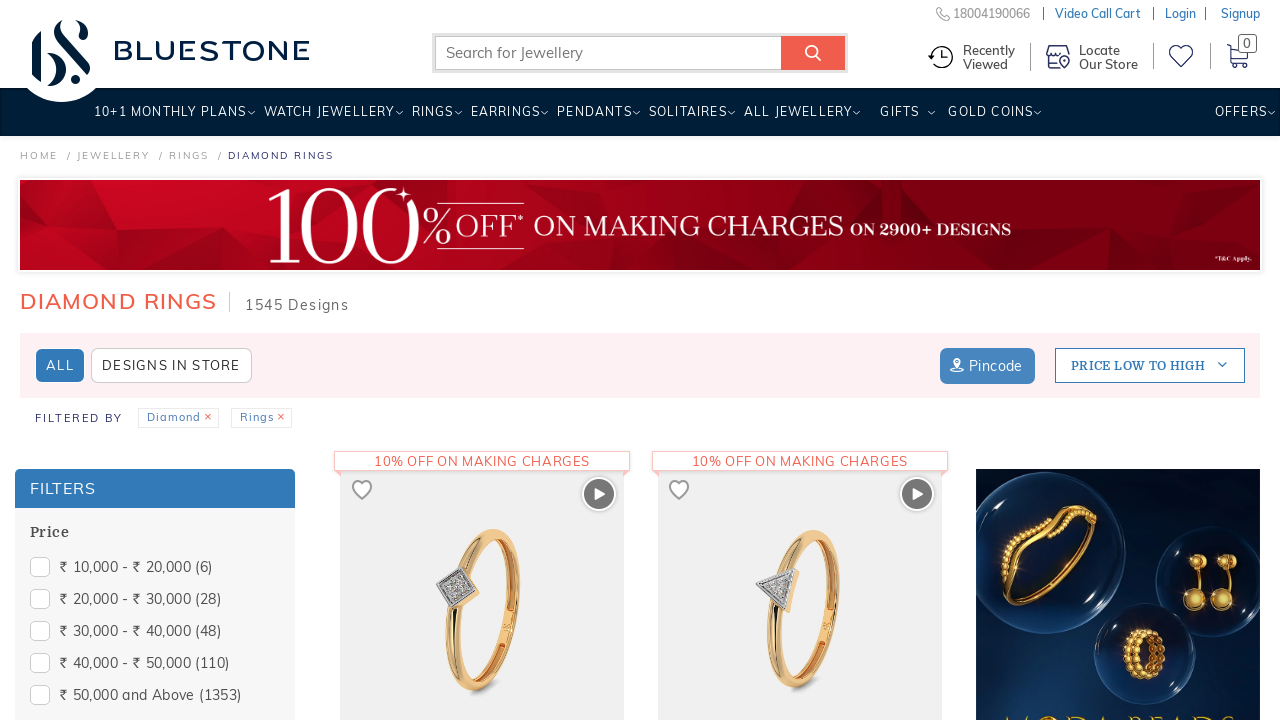

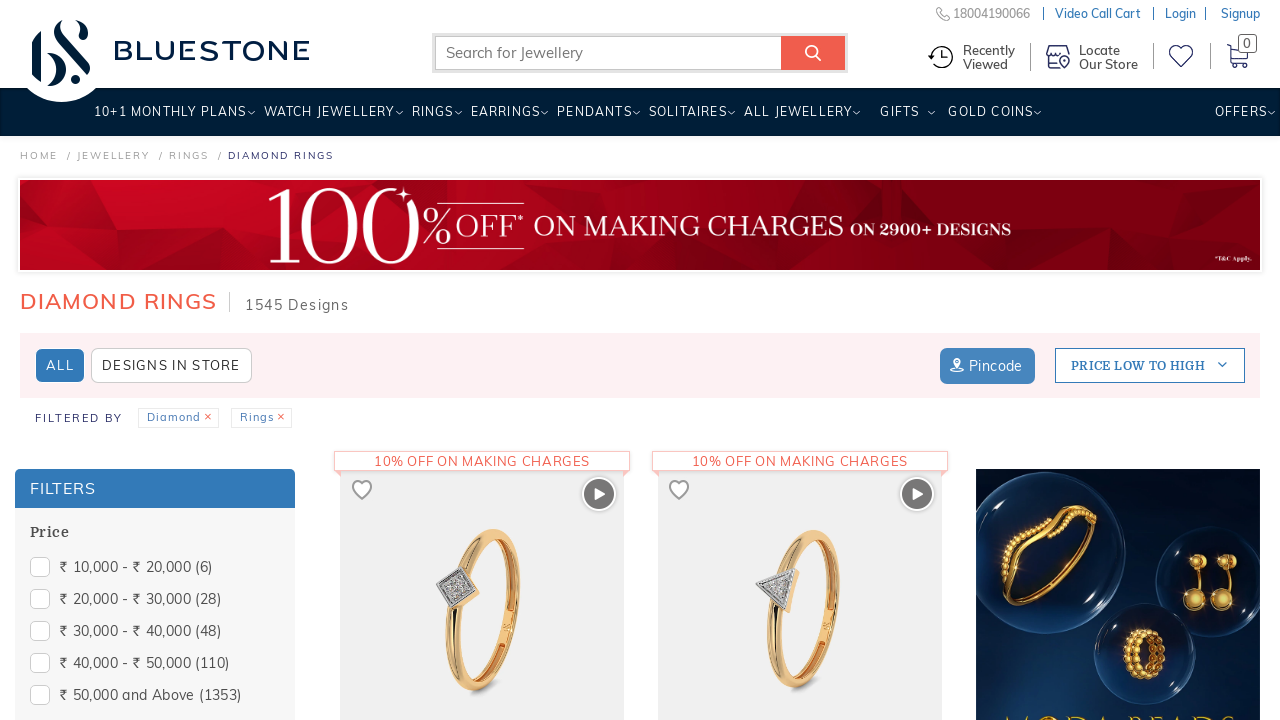